Tests shopping cart functionality by searching for specific vegetables and adding them to cart

Starting URL: https://rahulshettyacademy.com/seleniumPractise/#/

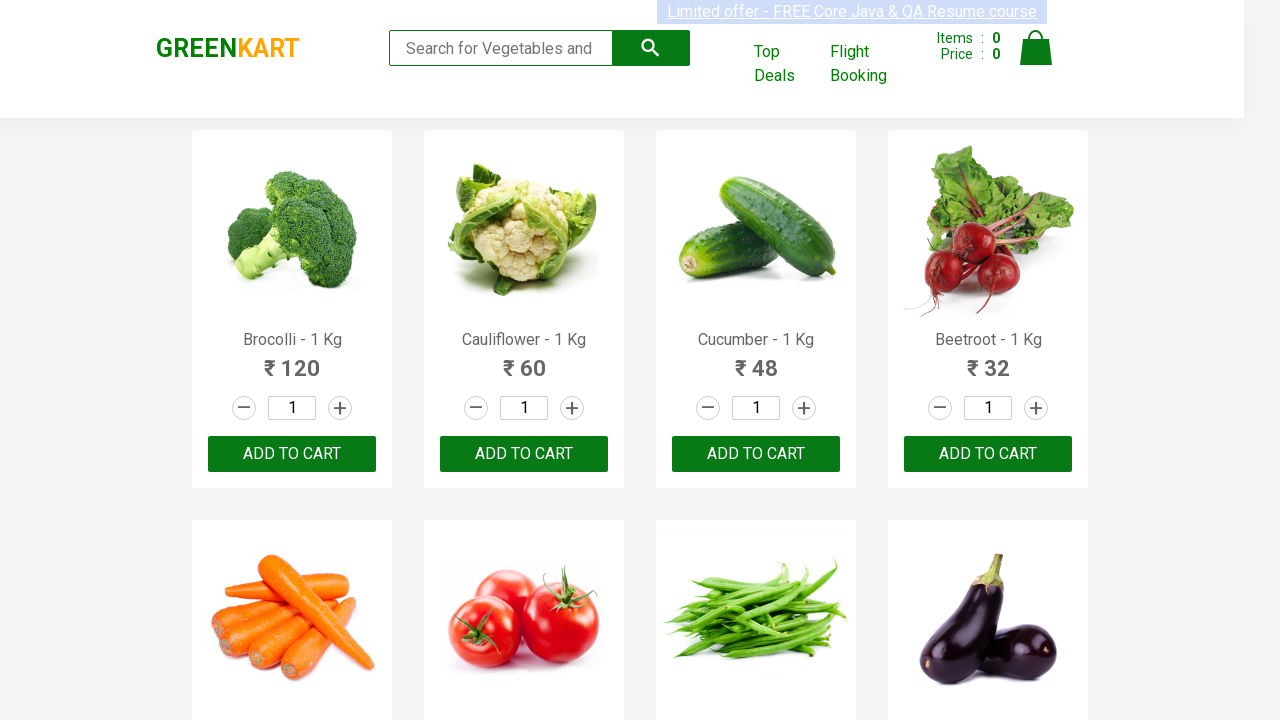

Waited for product list to load
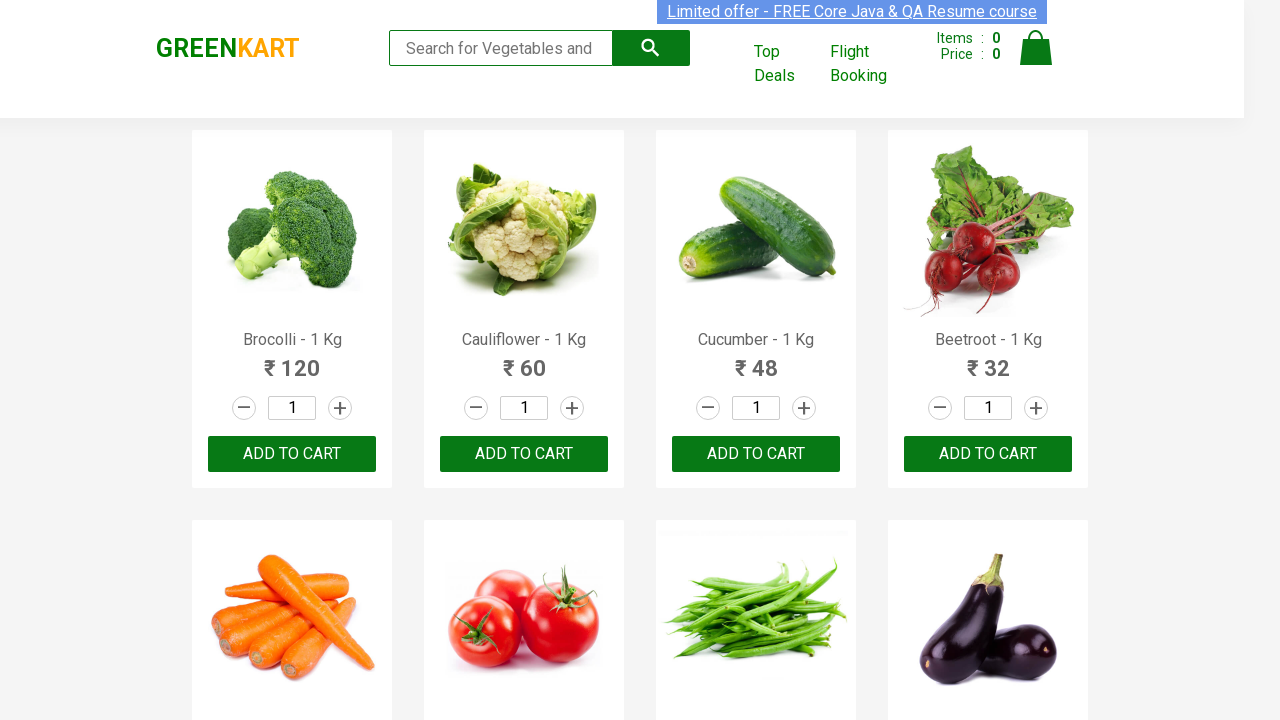

Retrieved all product elements from page
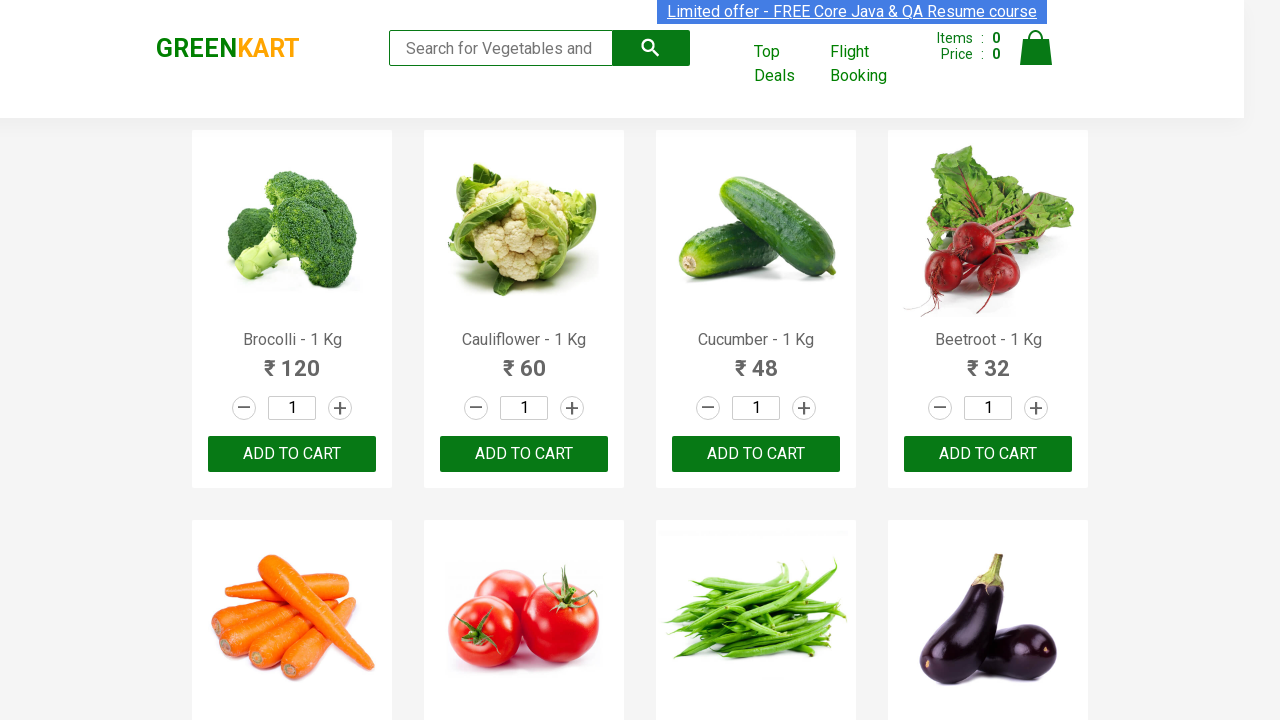

Added 'Cauliflower' to cart at (524, 454) on (//div[@class='product-action']/button)[2]
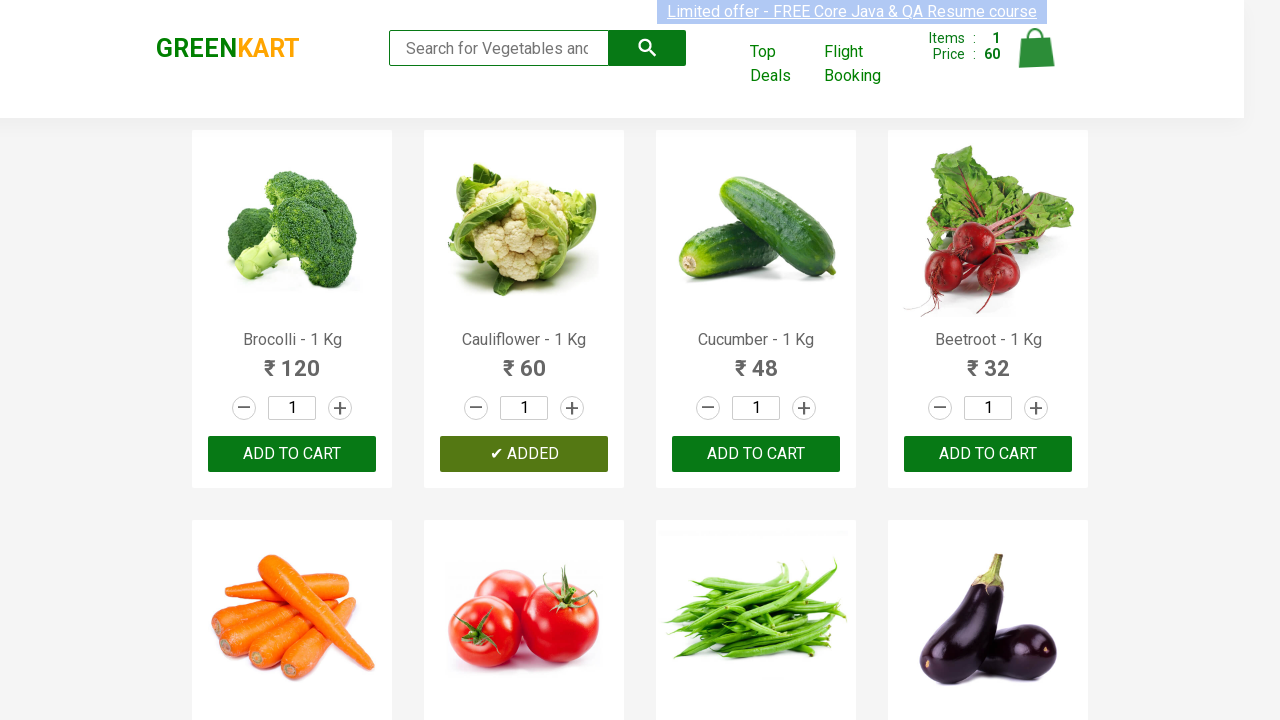

Added 'Cucumber' to cart at (756, 454) on (//div[@class='product-action']/button)[3]
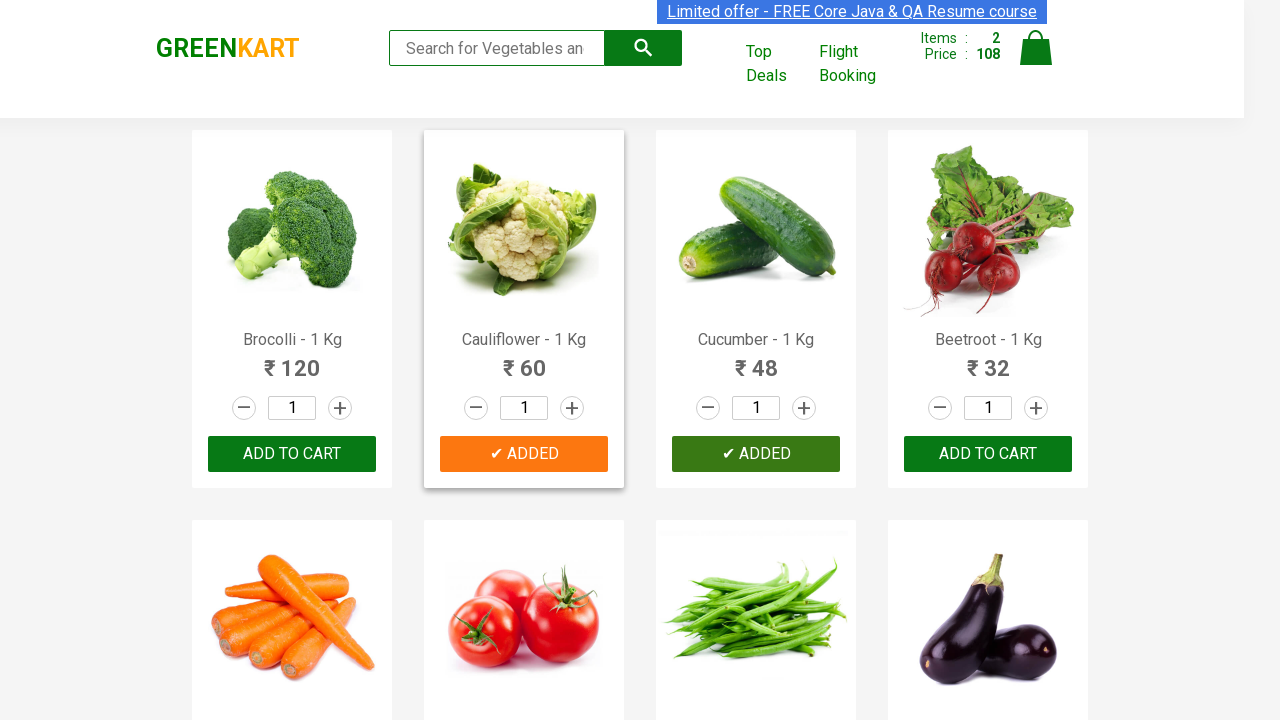

Added 'Beetroot' to cart at (988, 454) on (//div[@class='product-action']/button)[4]
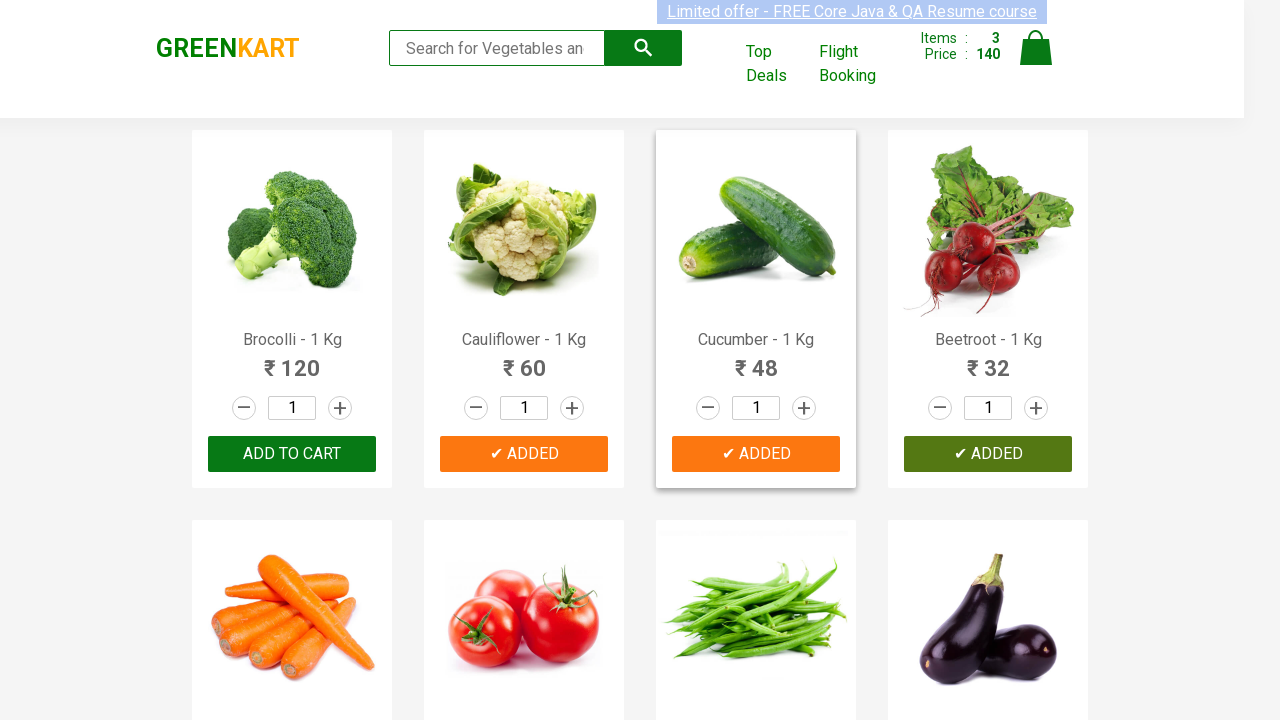

All required items added to cart - stopping search
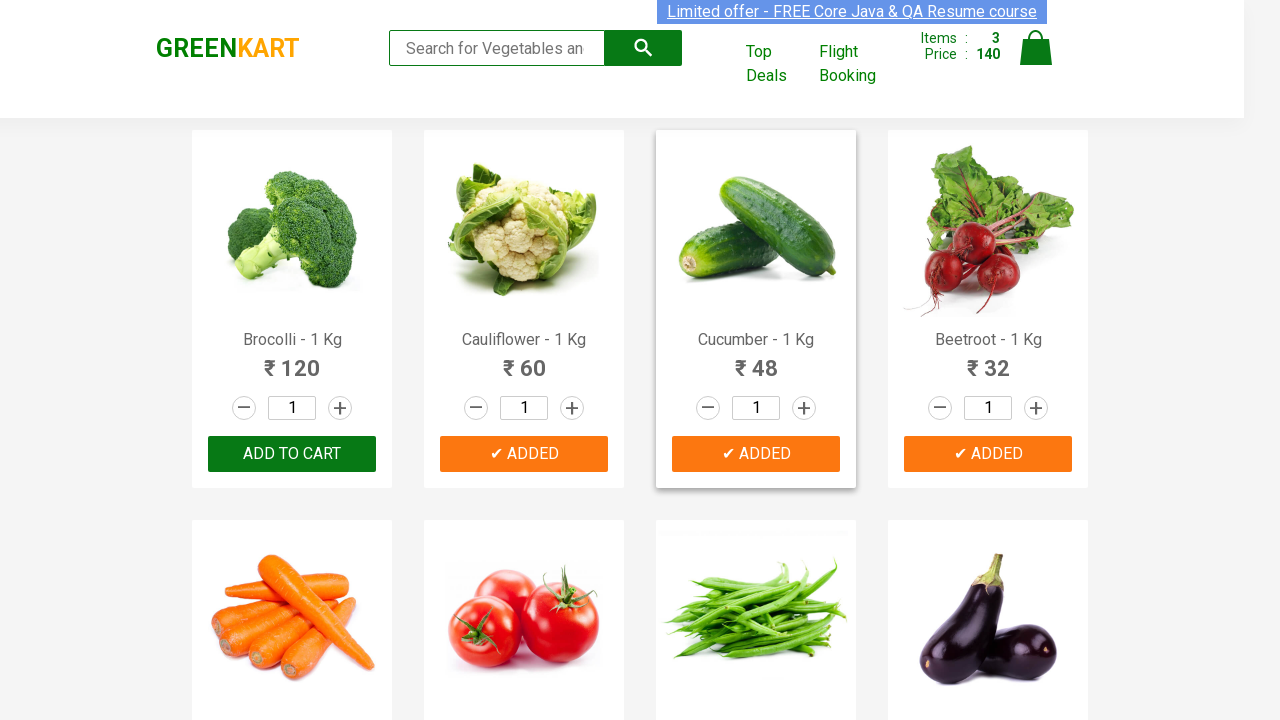

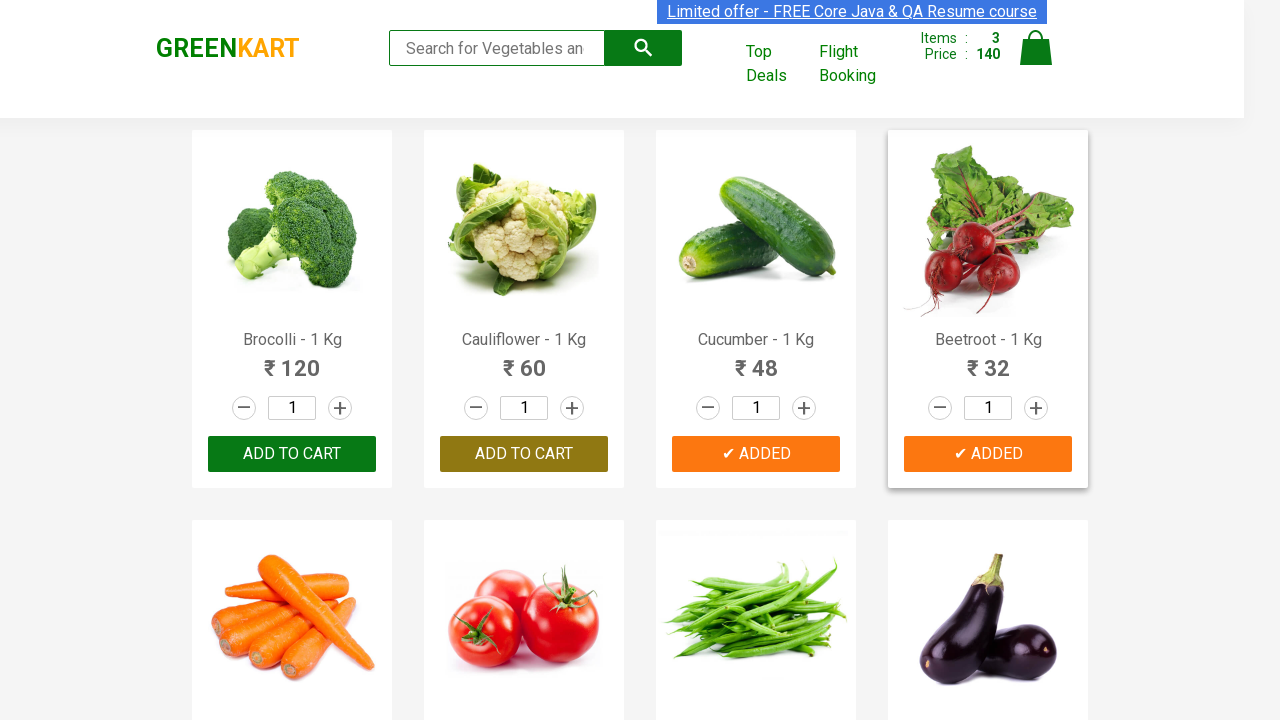